Tests navigation to "Our Food" page and verifies the page heading

Starting URL: https://lightlife.com/

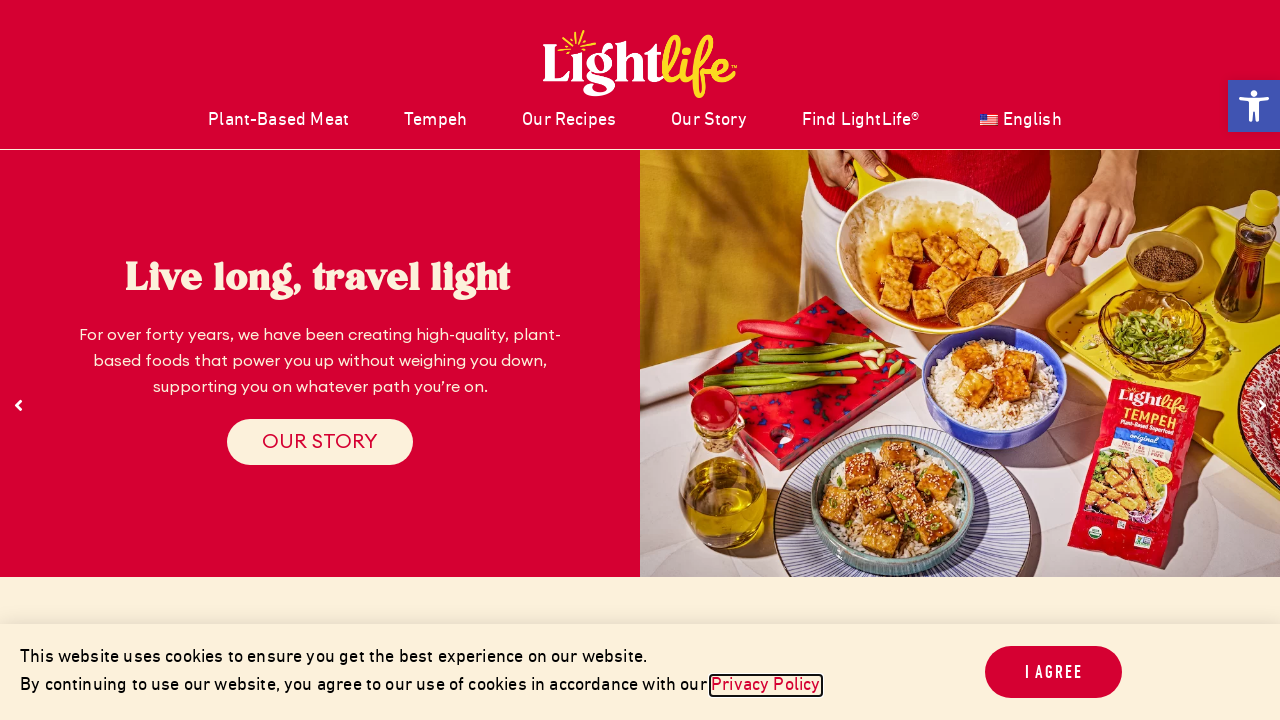

Clicked on 'Our Food' navigation link at (667, 361) on xpath=//a[text()='Our Food'][1]
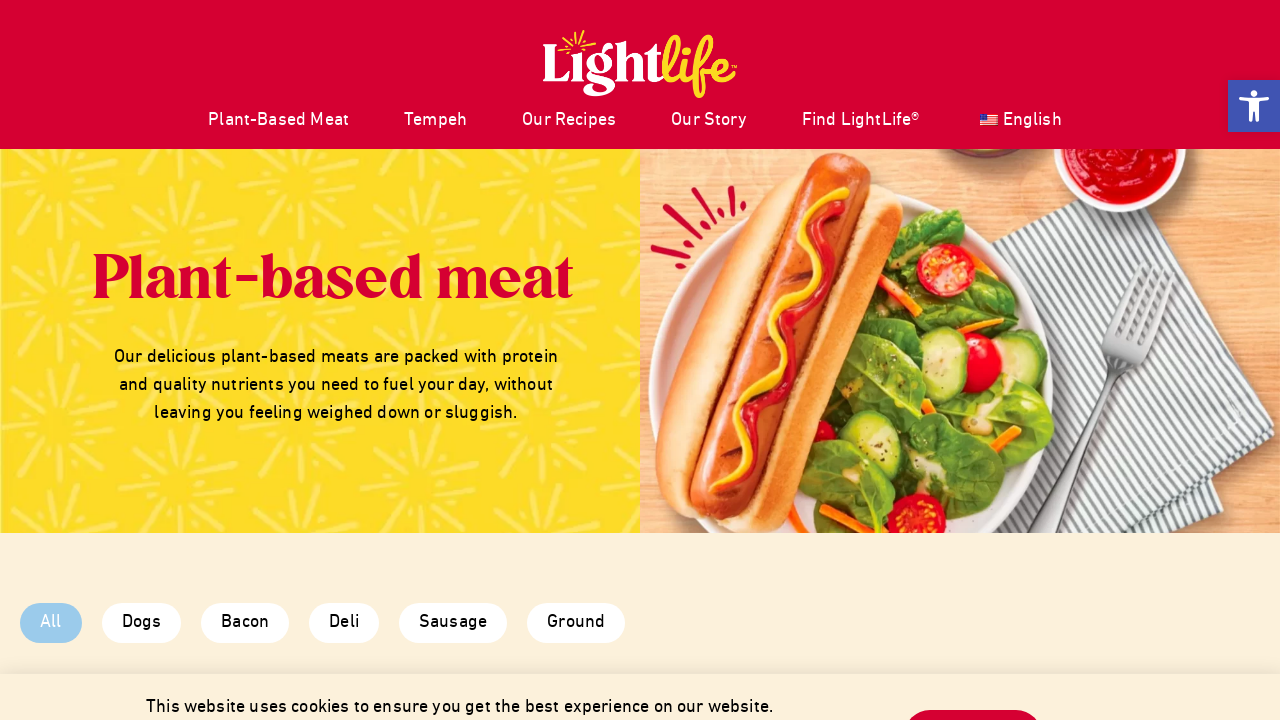

Page heading (h1) loaded on 'Our Food' page
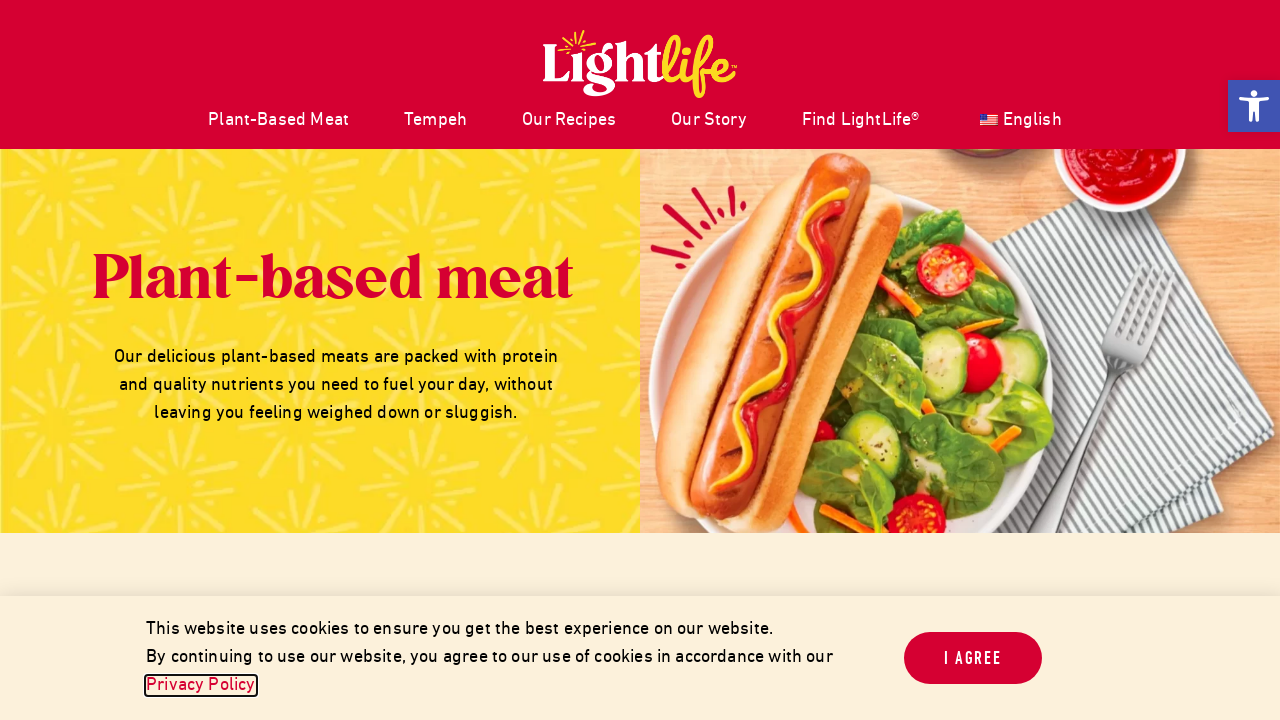

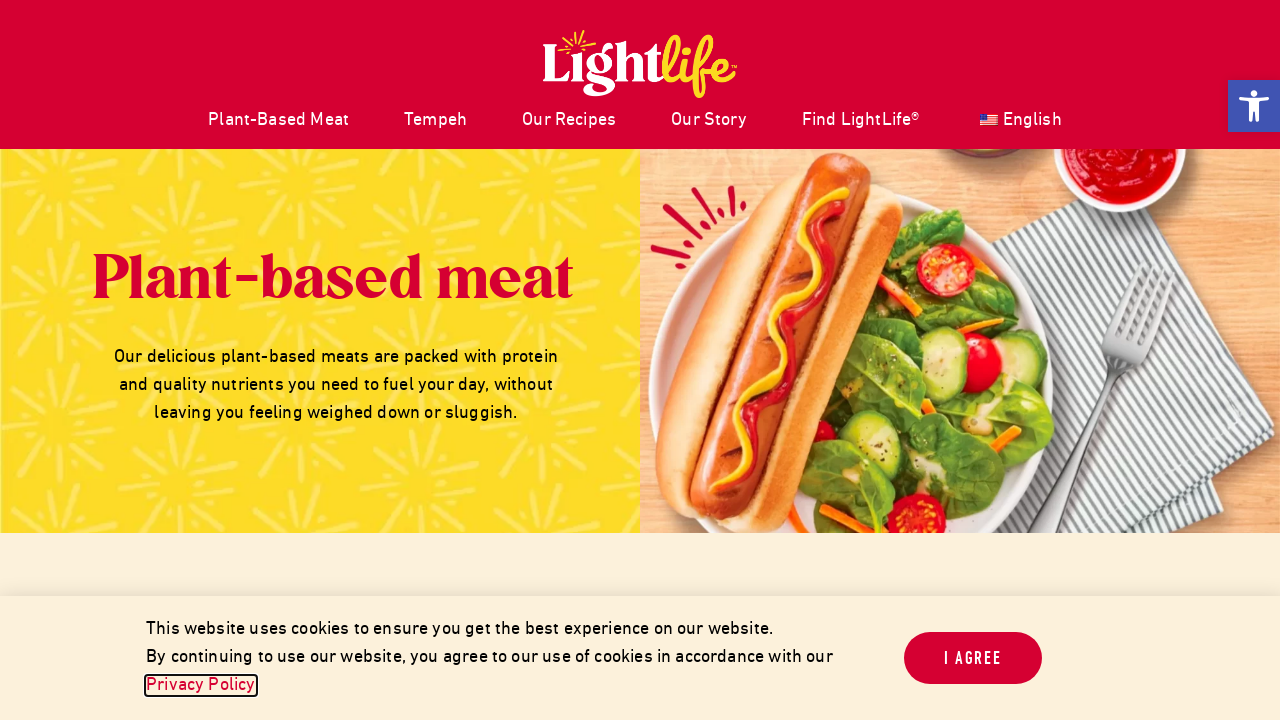